Tests default checkbox functionality by clicking the unchecked checkbox to select it

Starting URL: https://www.selenium.dev/selenium/web/web-form.html

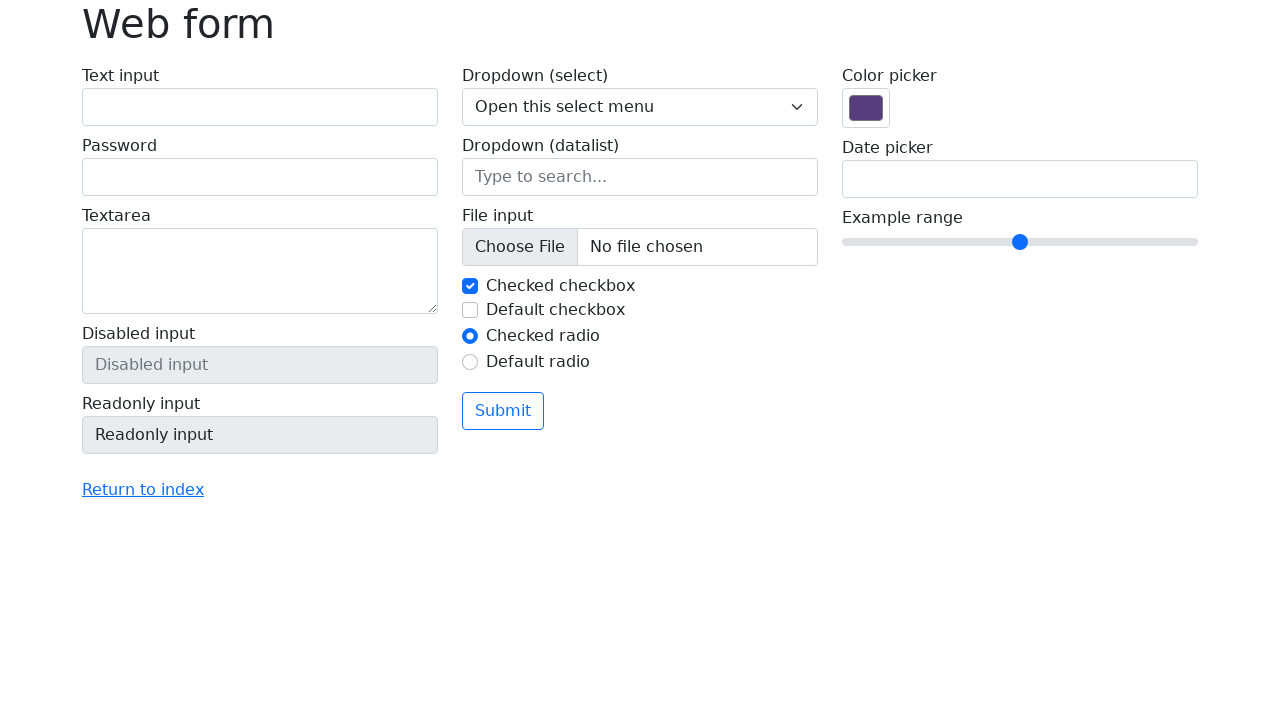

Navigated to web form URL
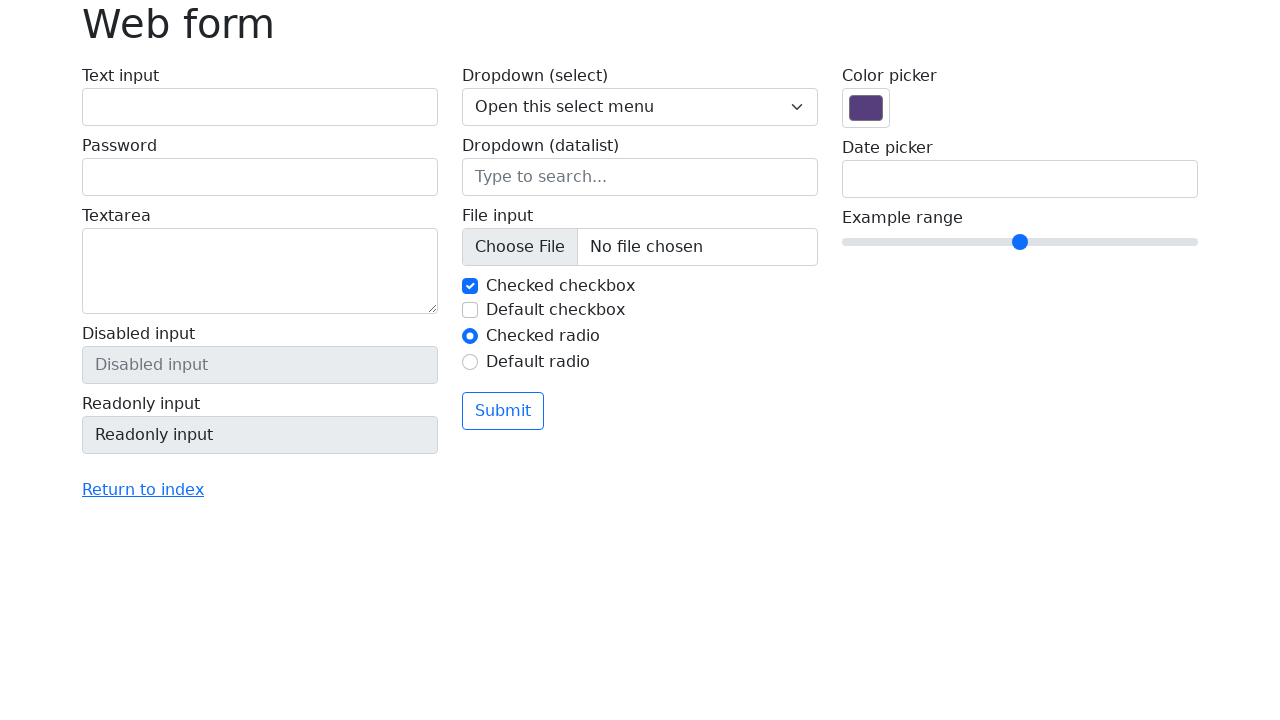

Located default checkbox element
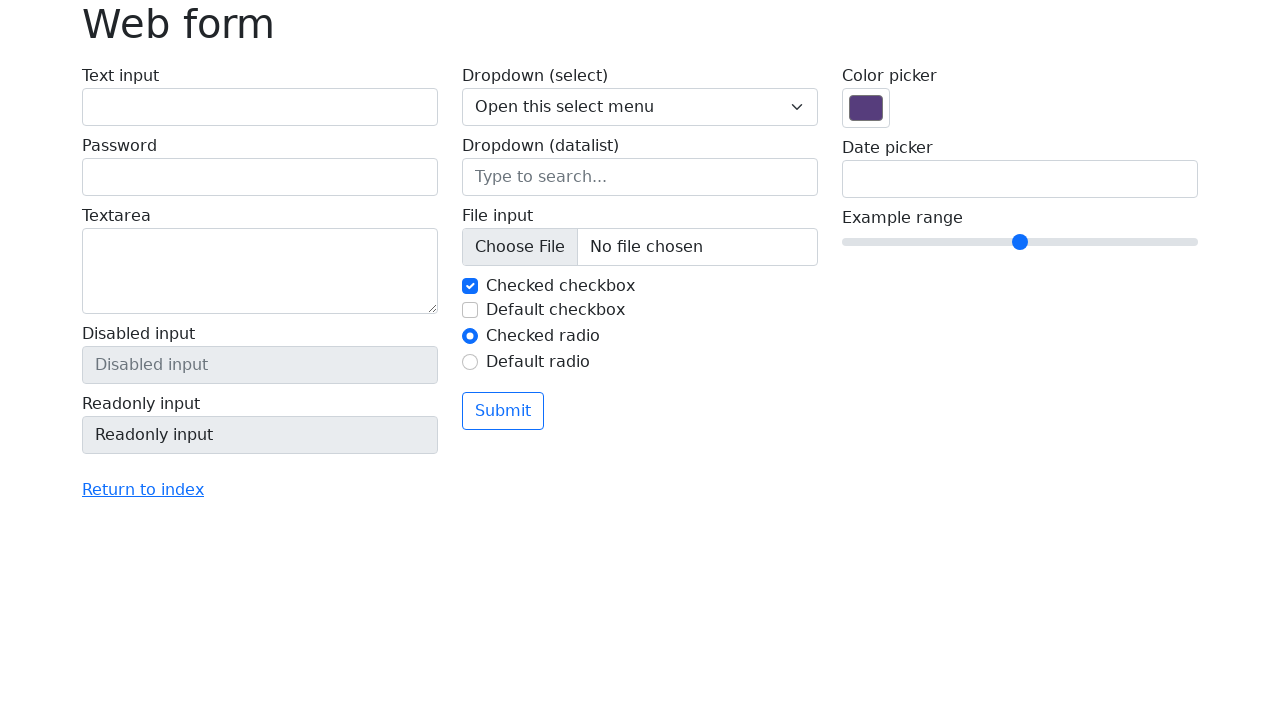

Clicked unchecked checkbox to select it at (470, 310) on #my-check-2
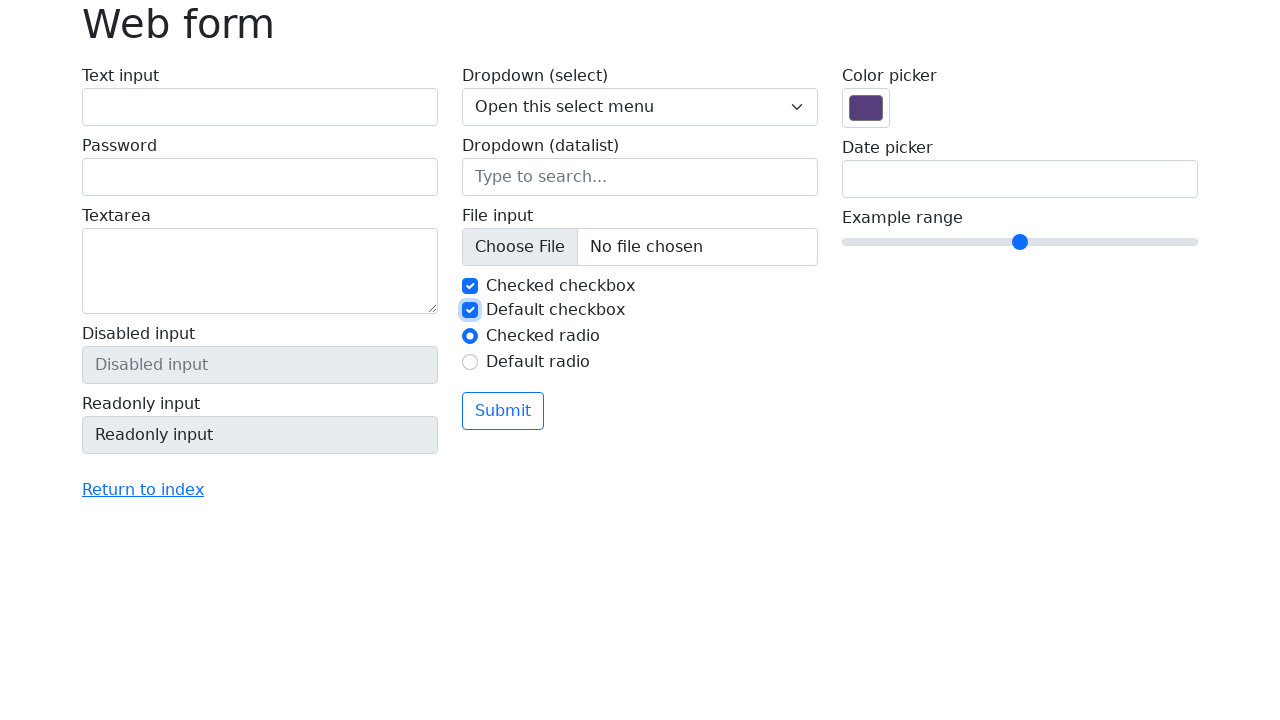

Verified checkbox is visible
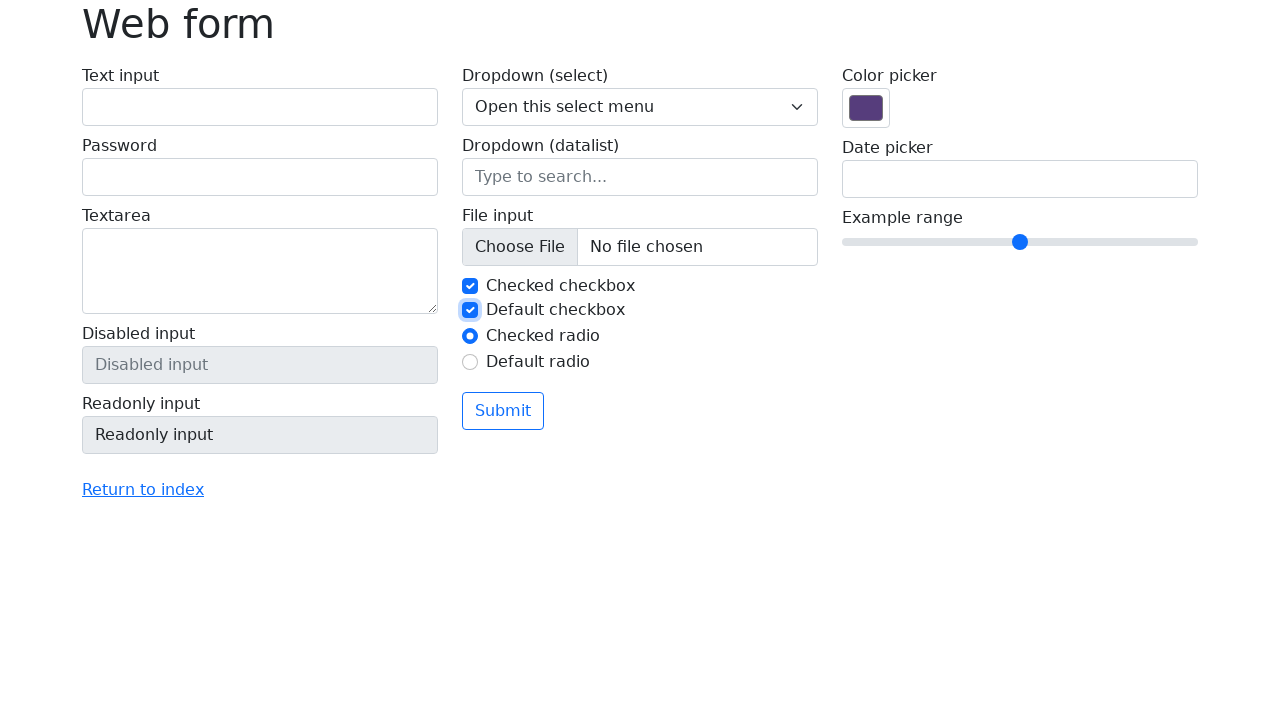

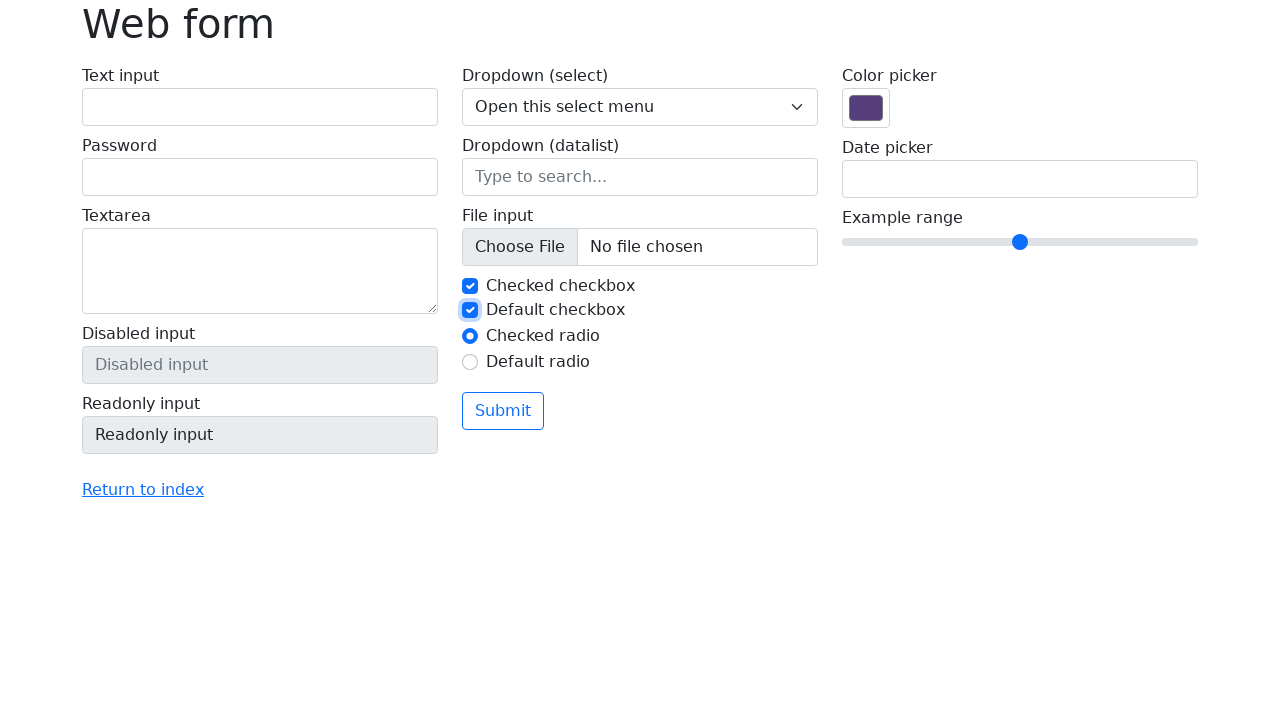